Tests email and password form with checkbox selection and verifies the alert message

Starting URL: http://Automationbykrishna.com

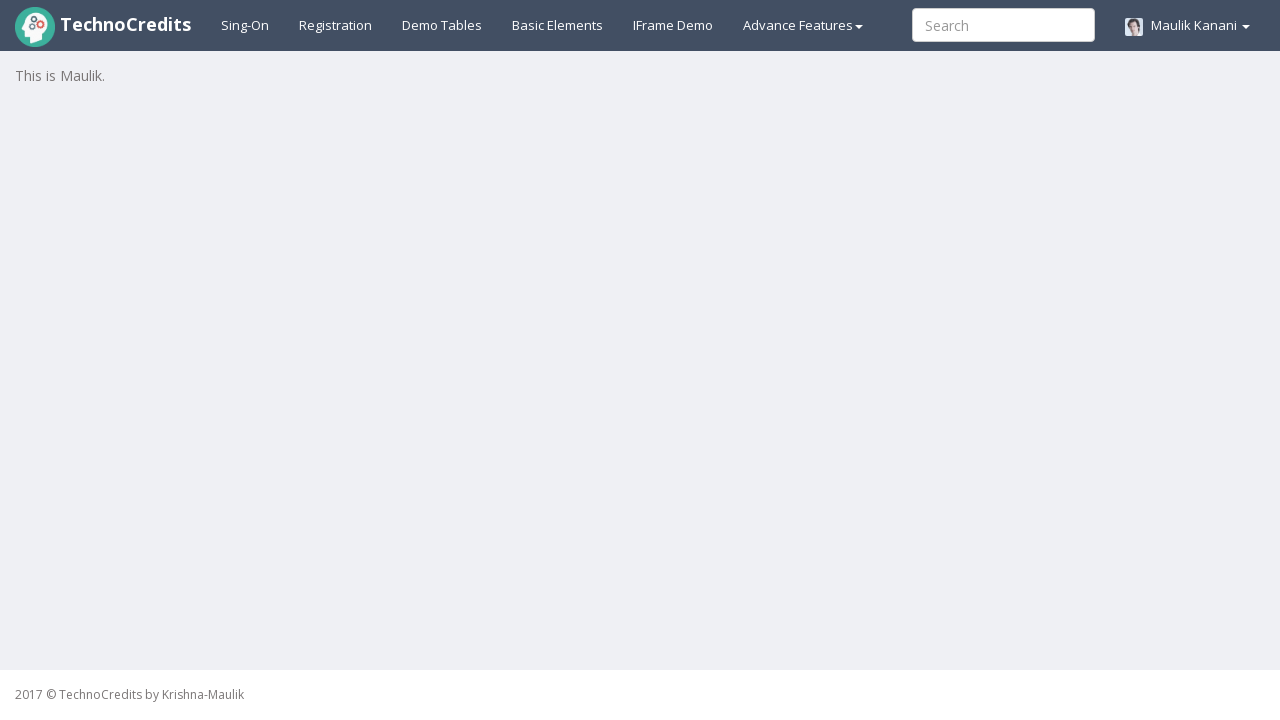

Clicked on Basic Elements button at (558, 25) on #basicelements
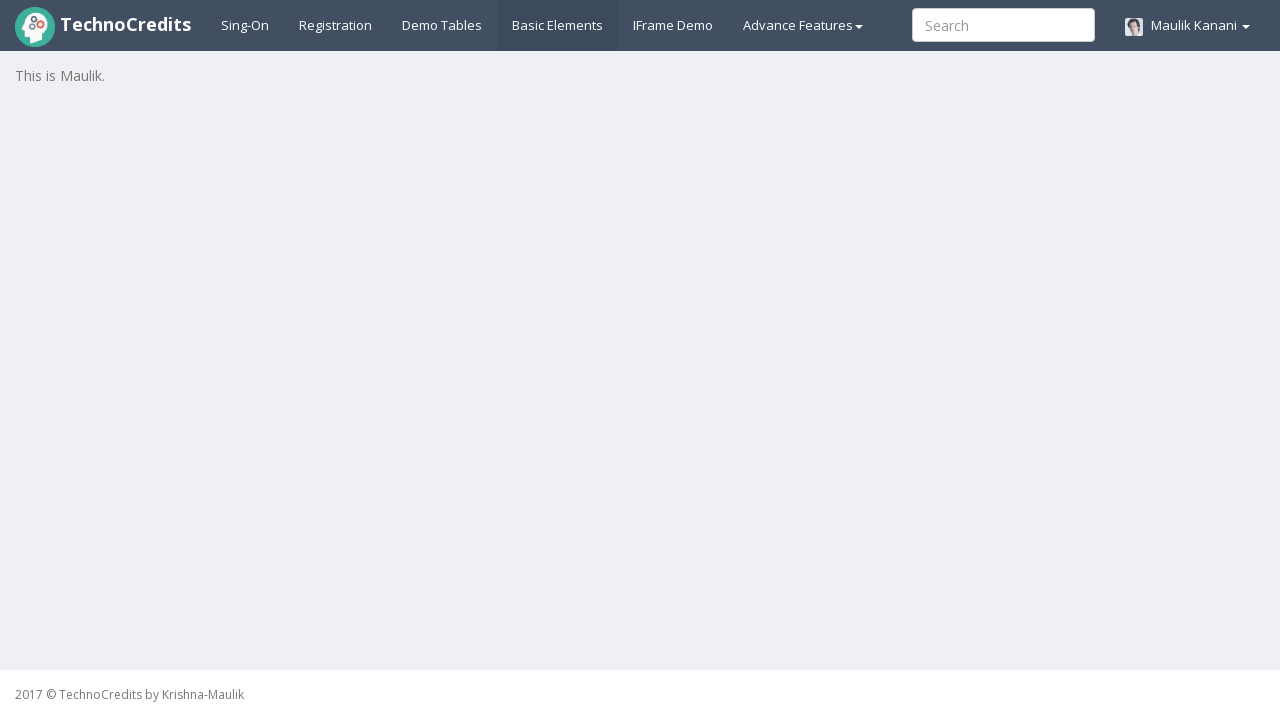

Waited 2 seconds for page to load
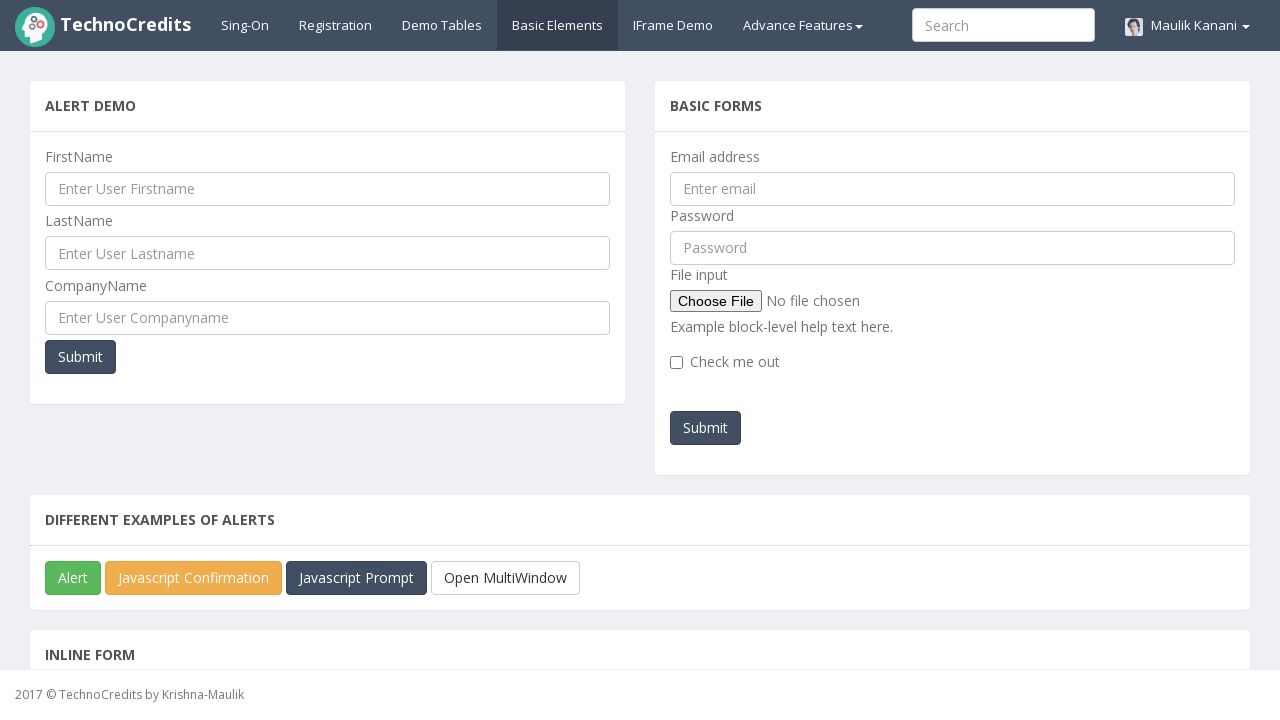

Filled email field with 'Samikshagadakh24@gmail.com' on //input[@name='emailId']
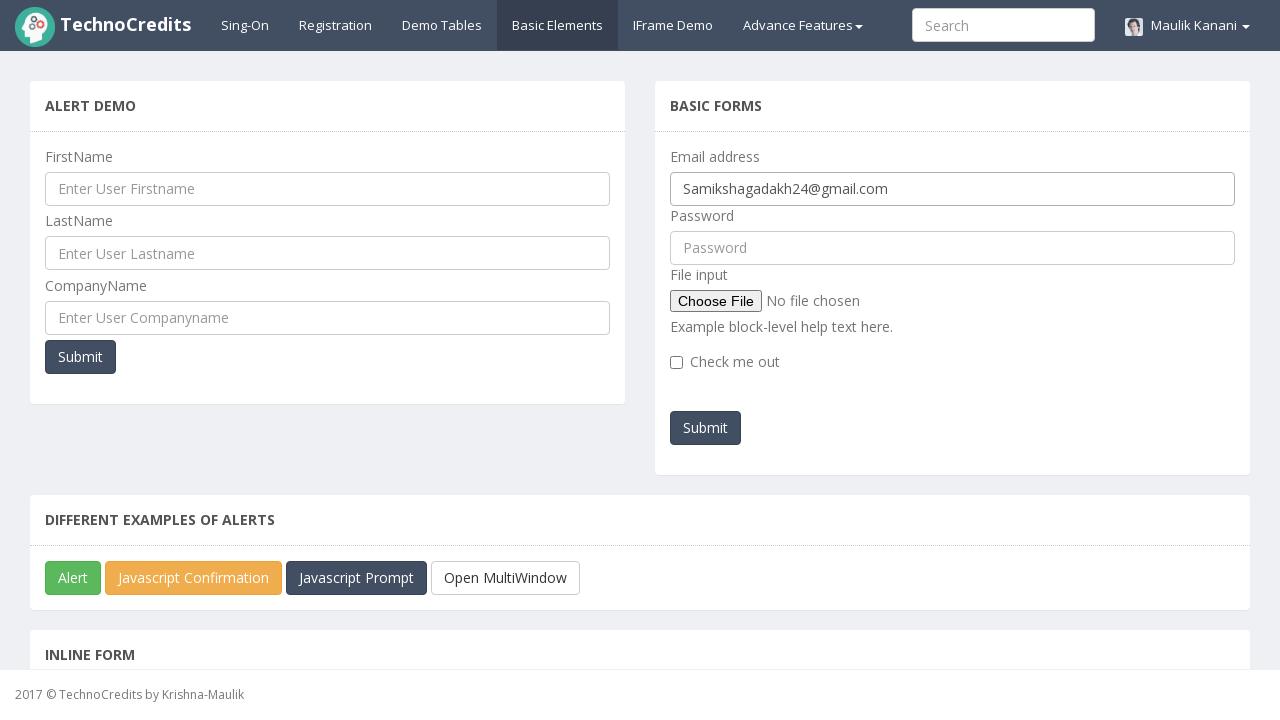

Filled password field with 'samiksha@123' on //input[@id='pwd']
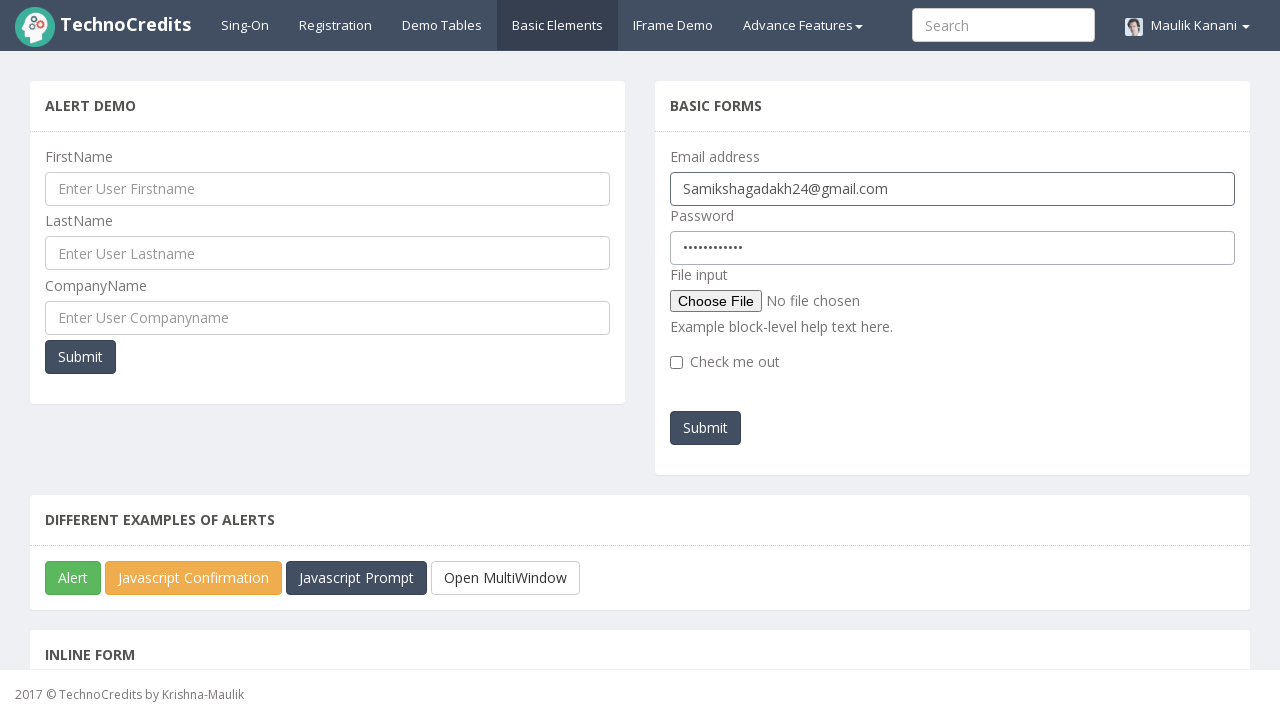

Clicked on checkbox for secondSegment at (676, 362) on xpath=//div[@name='secondSegment']//input[@type='checkbox']
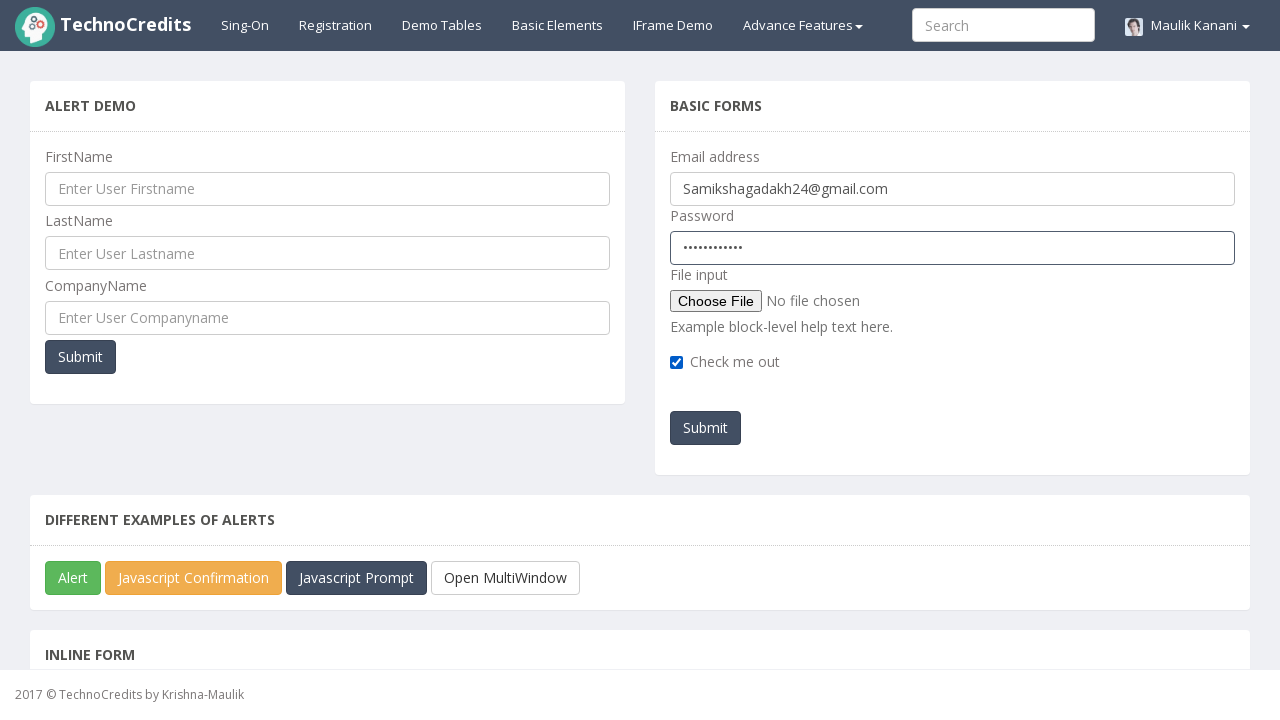

Waited 5 seconds before submitting form
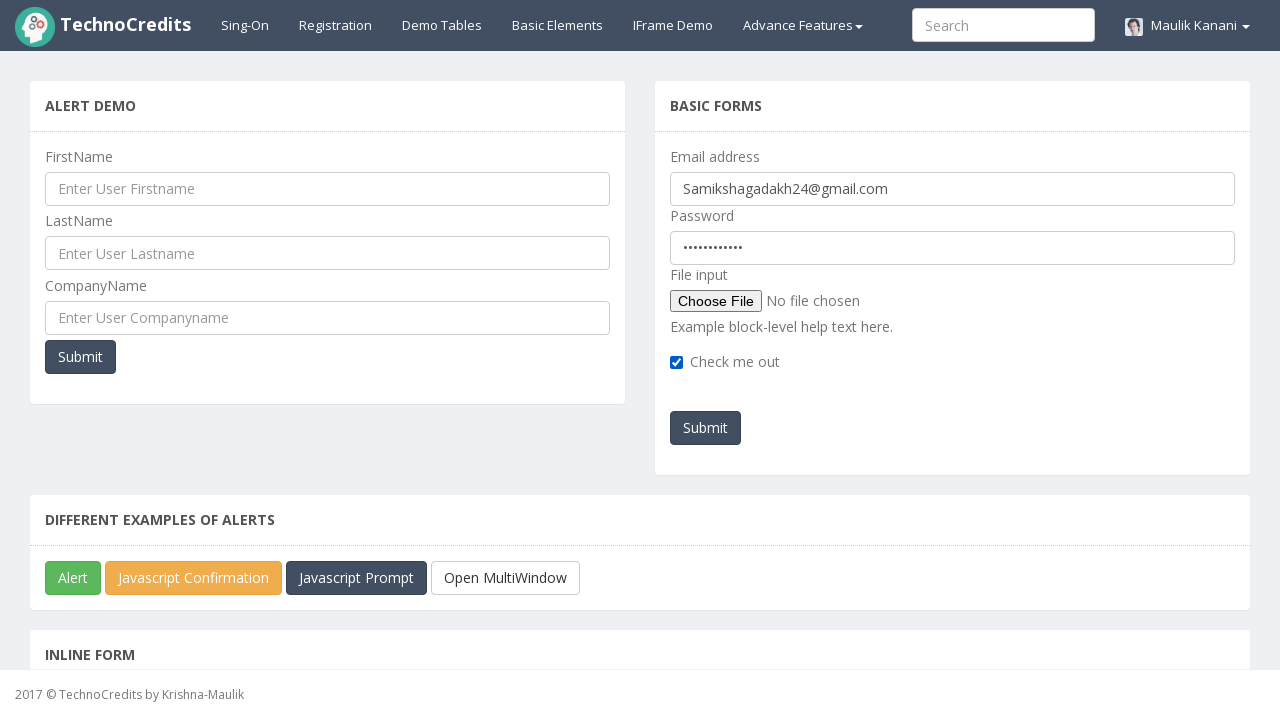

Clicked submit button to submit form at (706, 428) on xpath=//button[@id='submitb2']
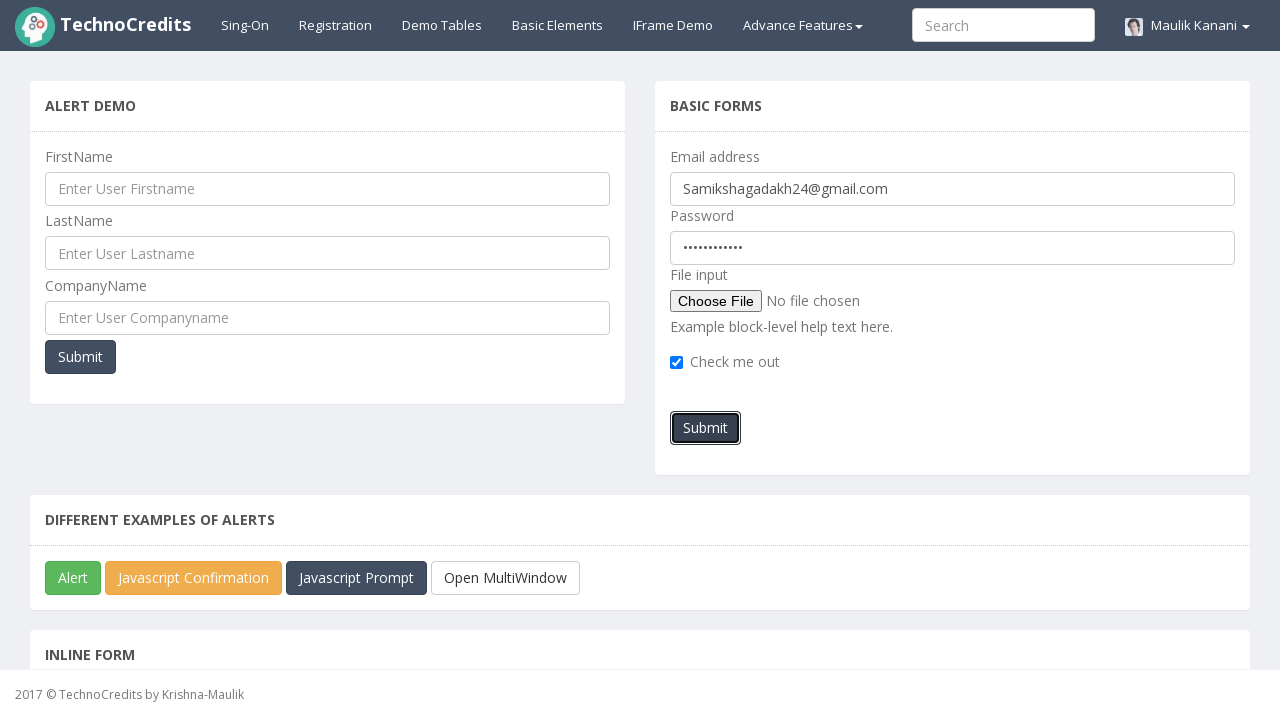

Set up dialog handler to accept alerts
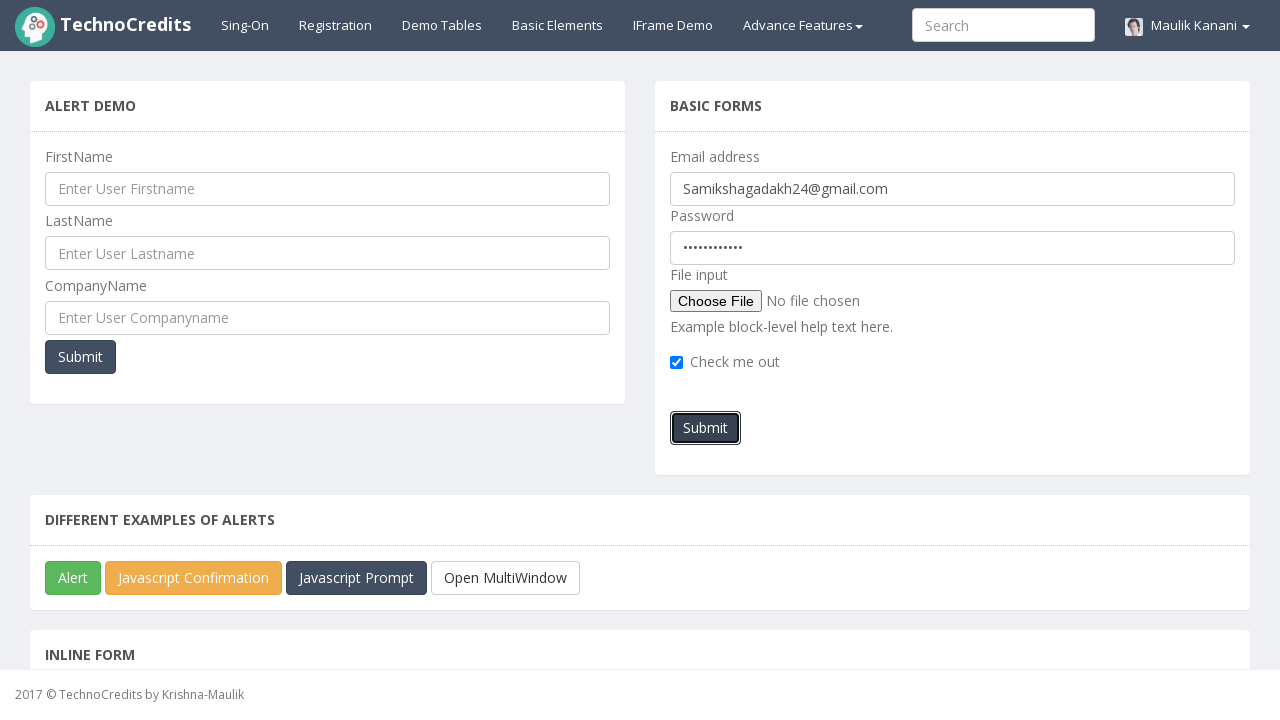

Waited 2 seconds for alert to be processed
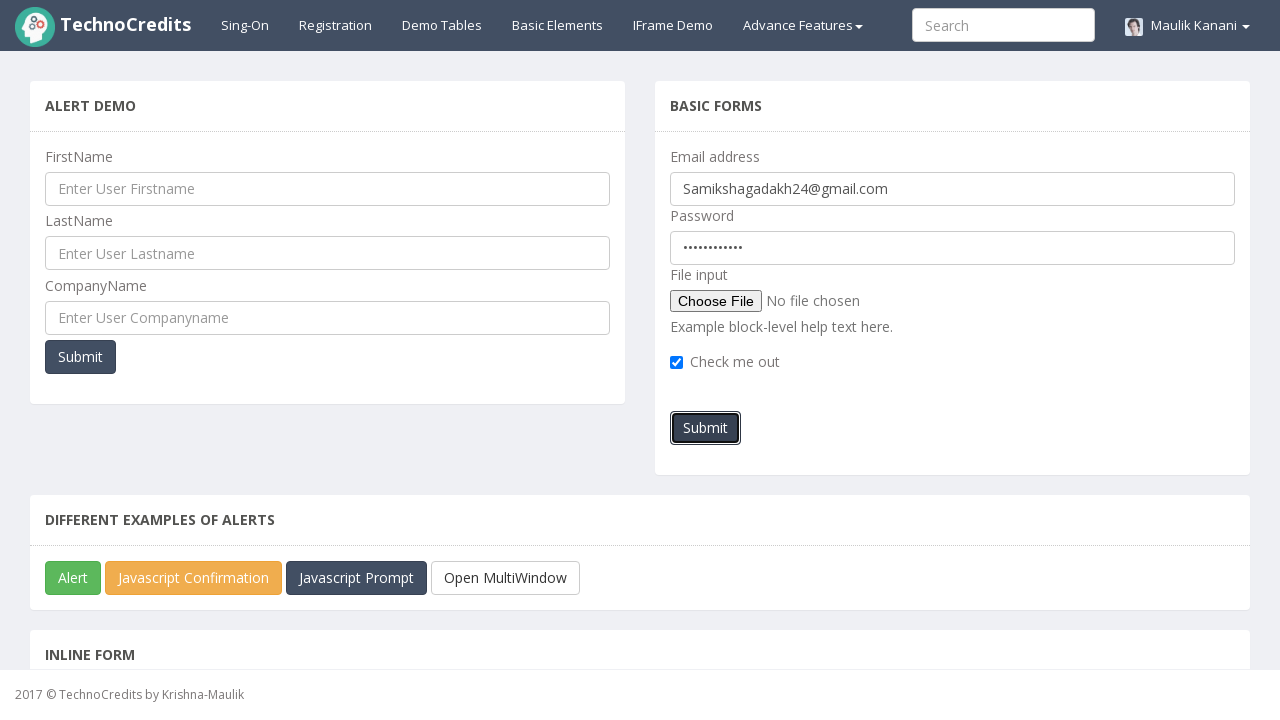

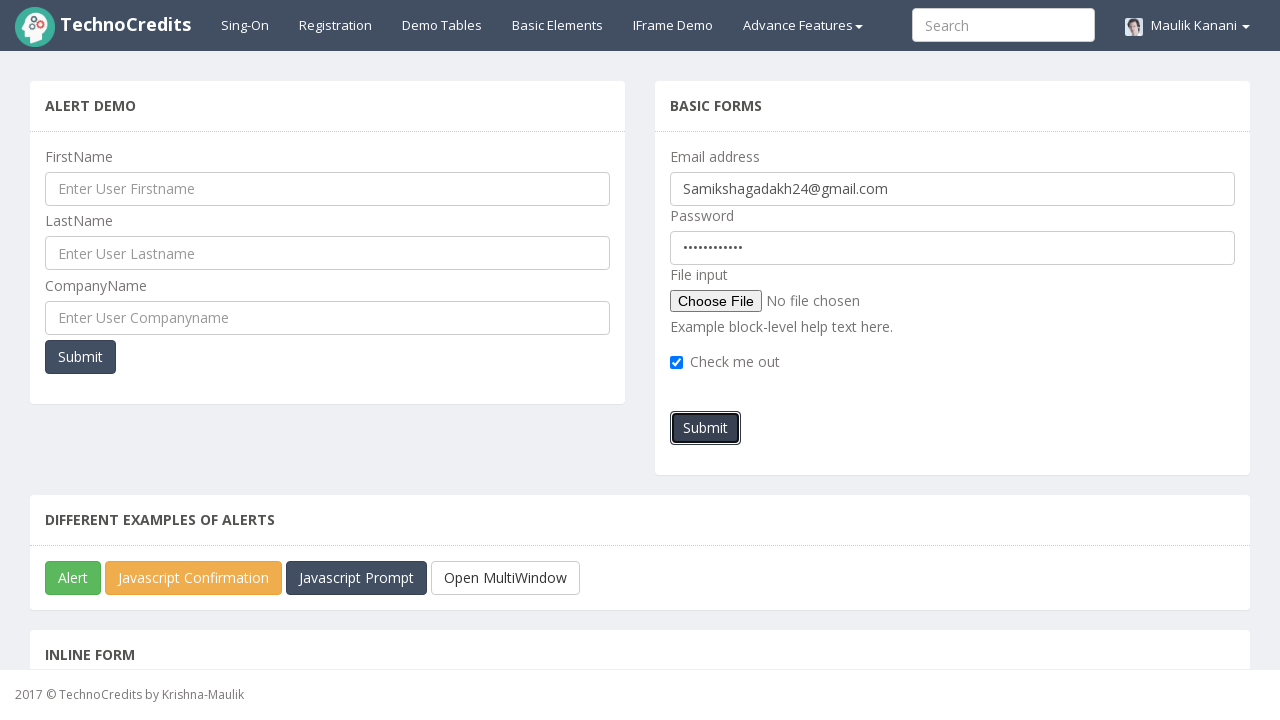